Tests a contact form by filling in first name, last name, email, and message fields

Starting URL: https://www.automationtesting.co.uk/contactForm.html

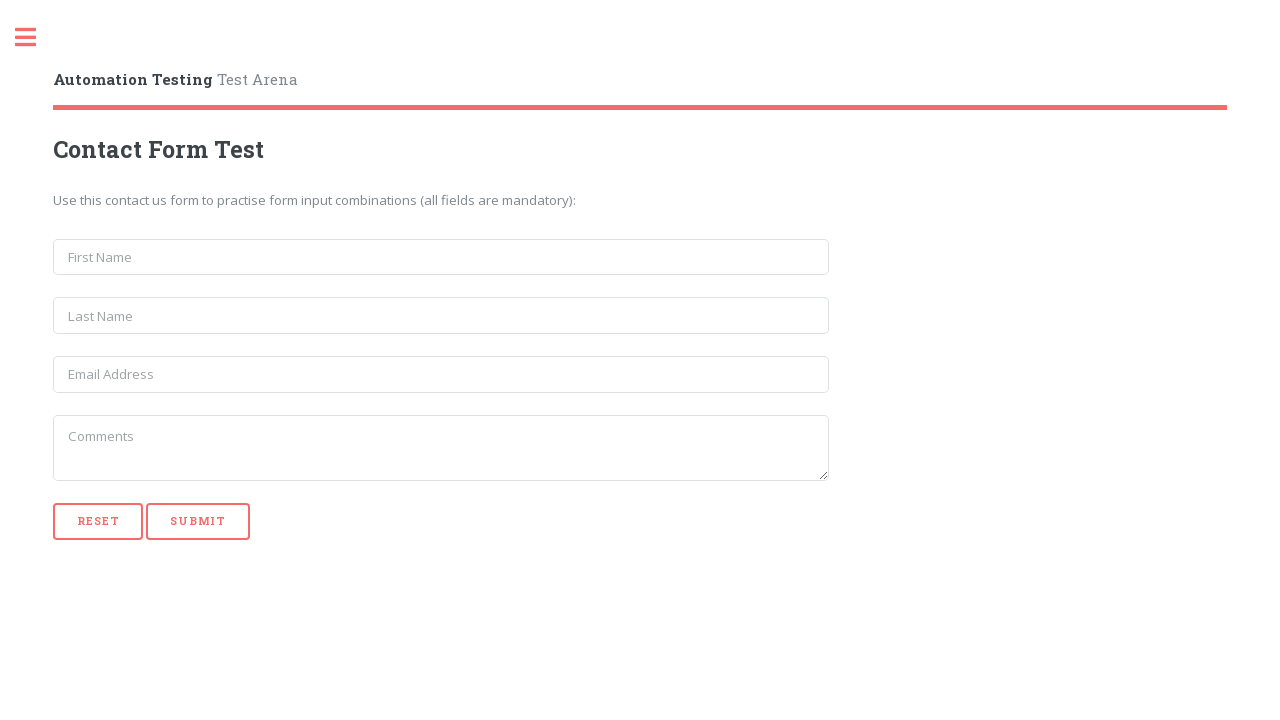

Filled first name field with 'John' on input[name='first_name']
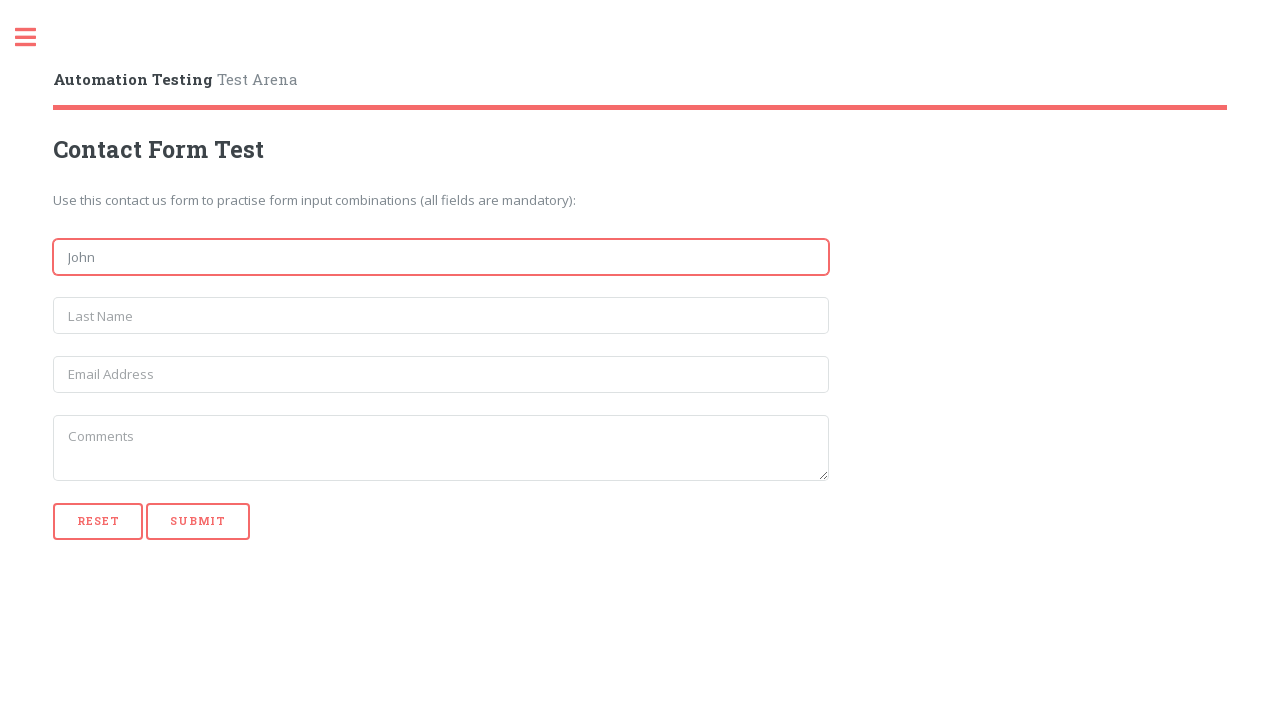

Filled last name field with 'Doe' on input[name='last_name']
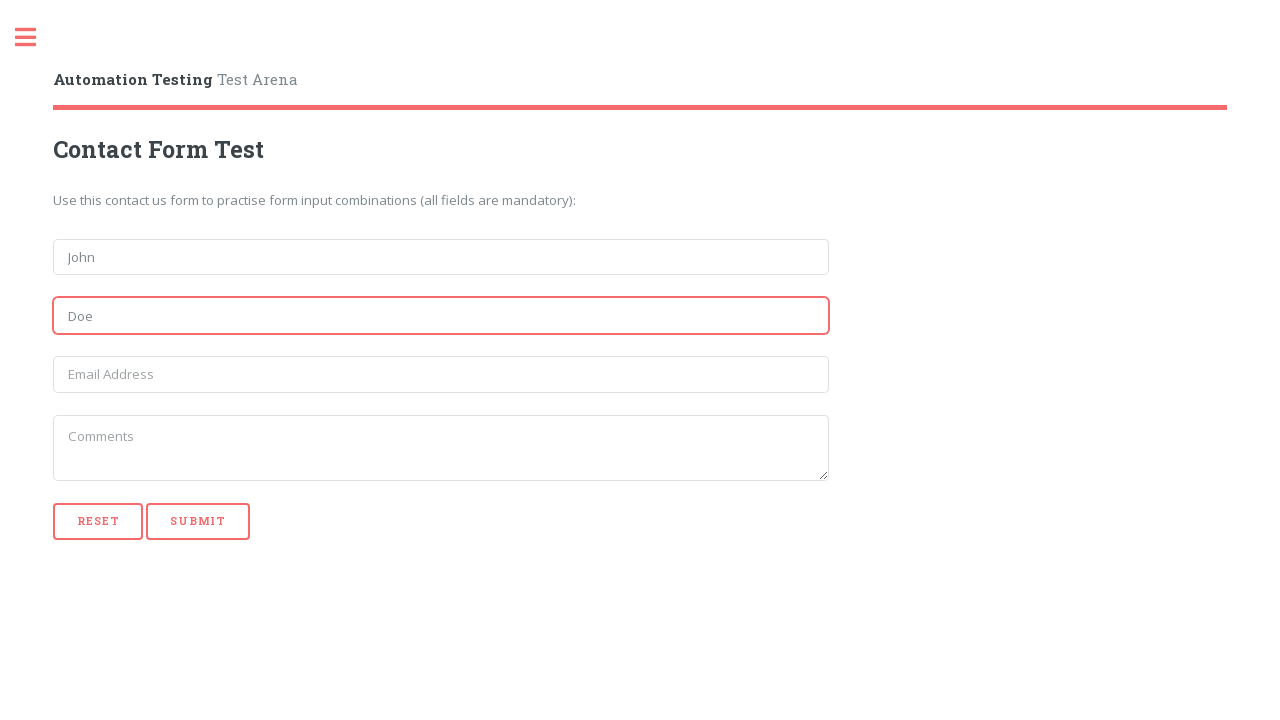

Filled email field with 'jd@jd.com' on input[name='email']
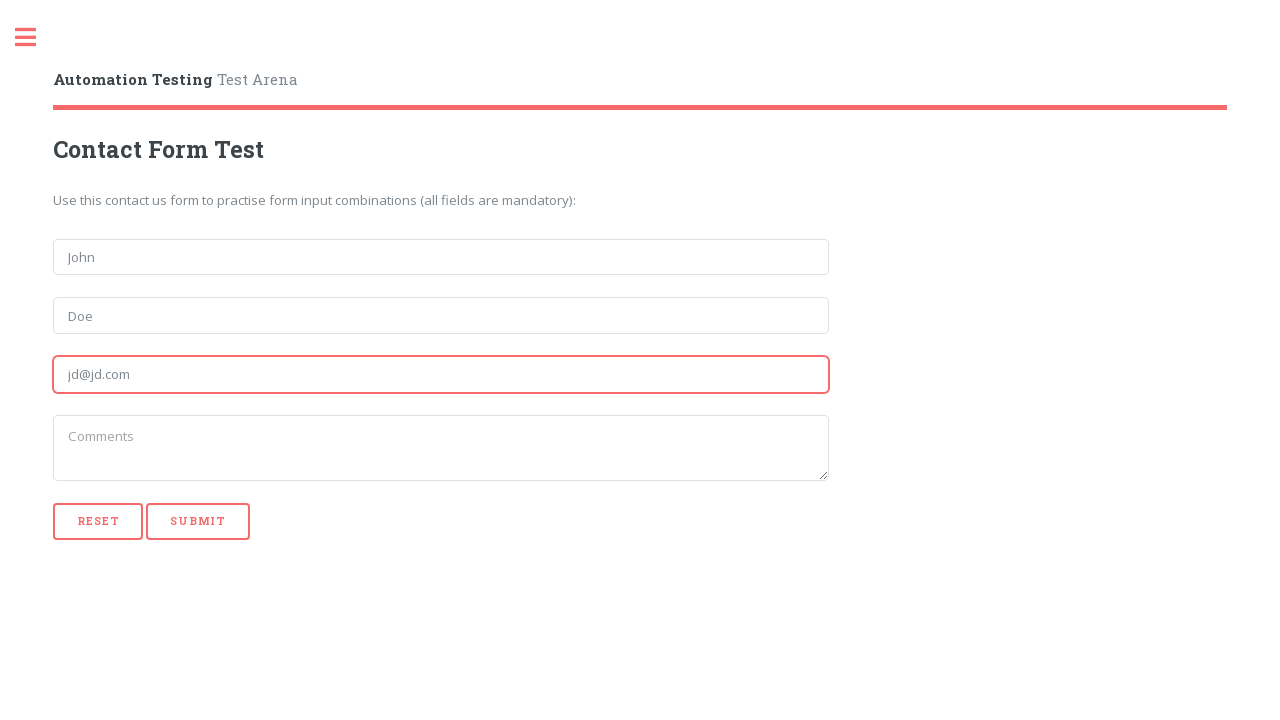

Filled message field with 'new message' on textarea[name='message']
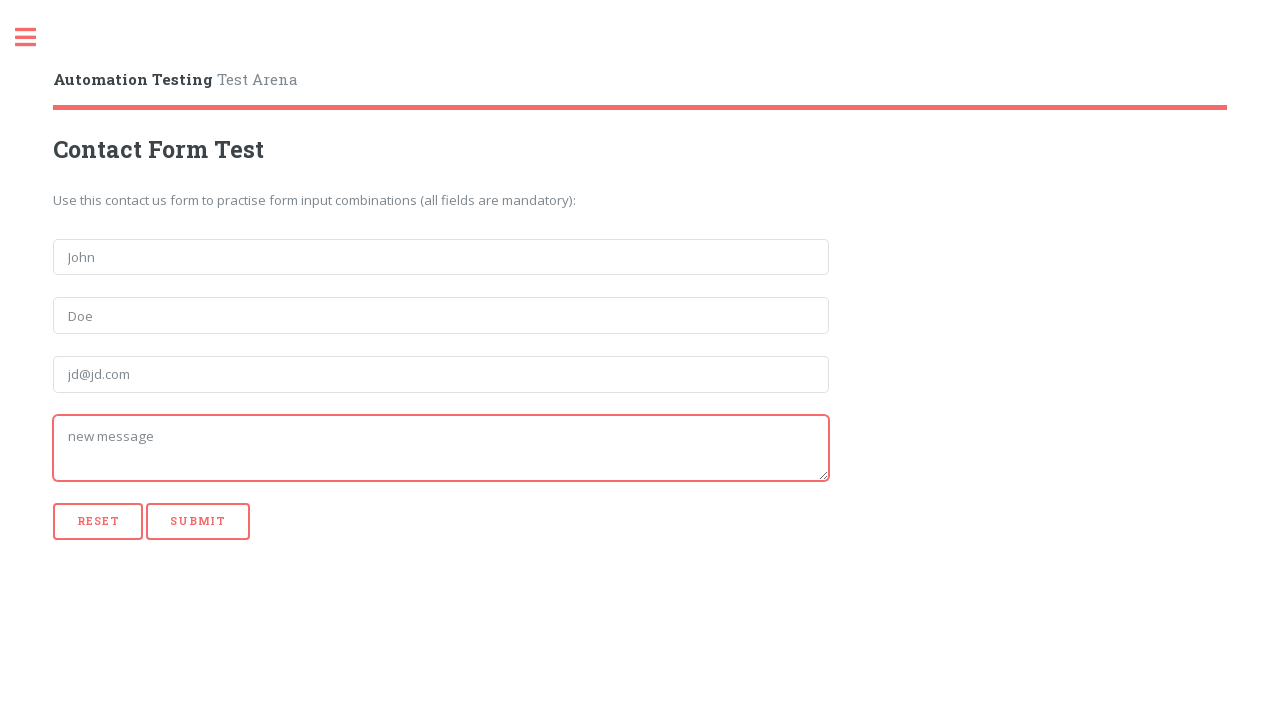

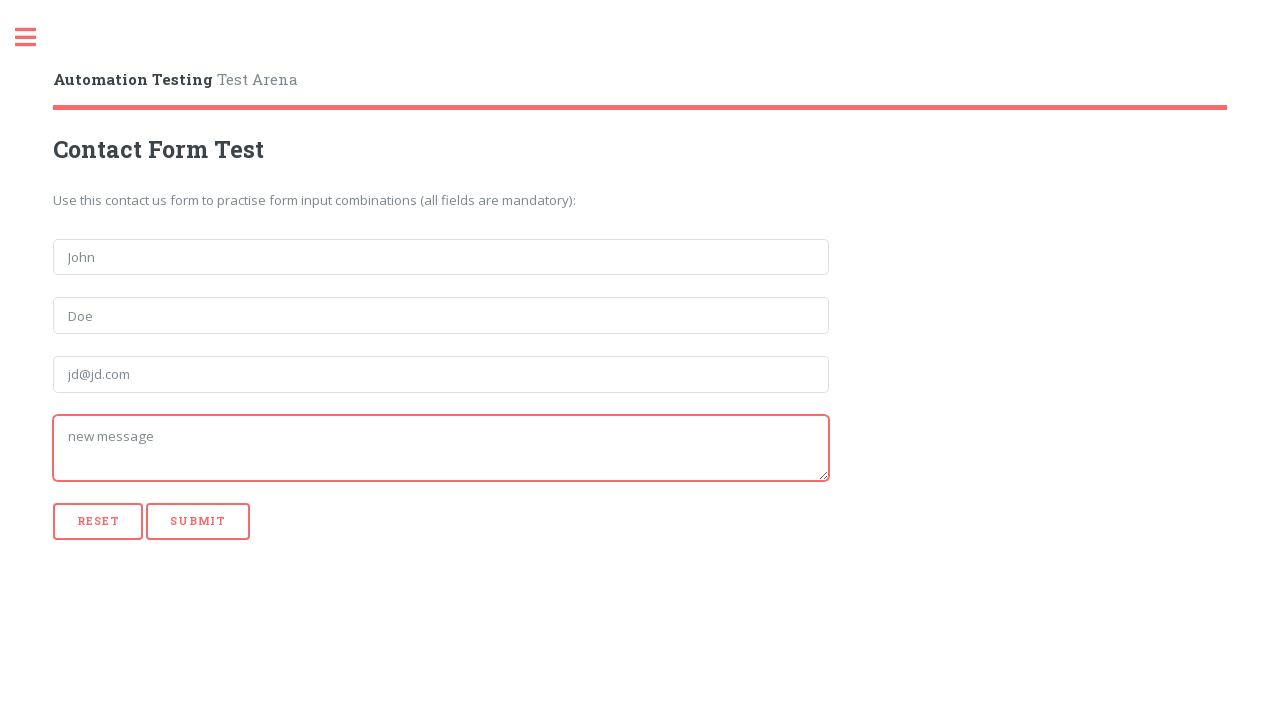